Tests data table sorting in descending order by clicking the dues column header twice using class attributes and verifying the values are sorted in descending order

Starting URL: http://the-internet.herokuapp.com/tables

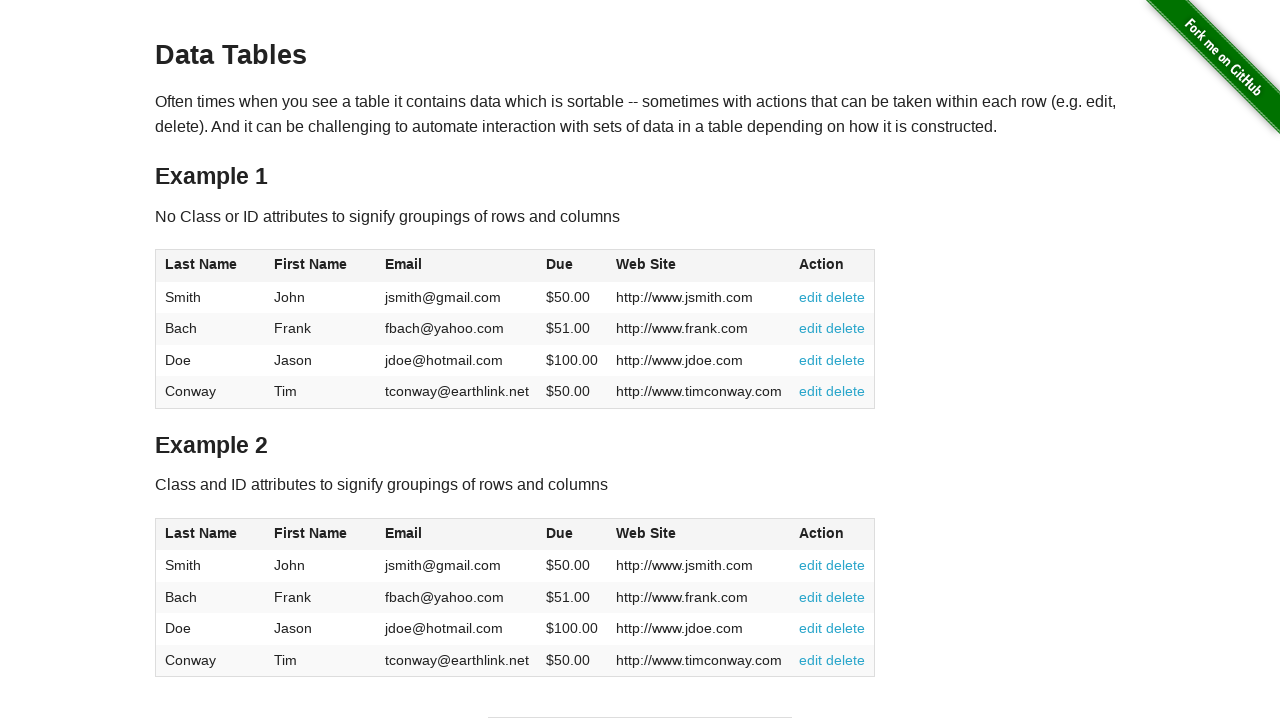

Clicked dues column header first time at (560, 533) on #table2 thead .dues
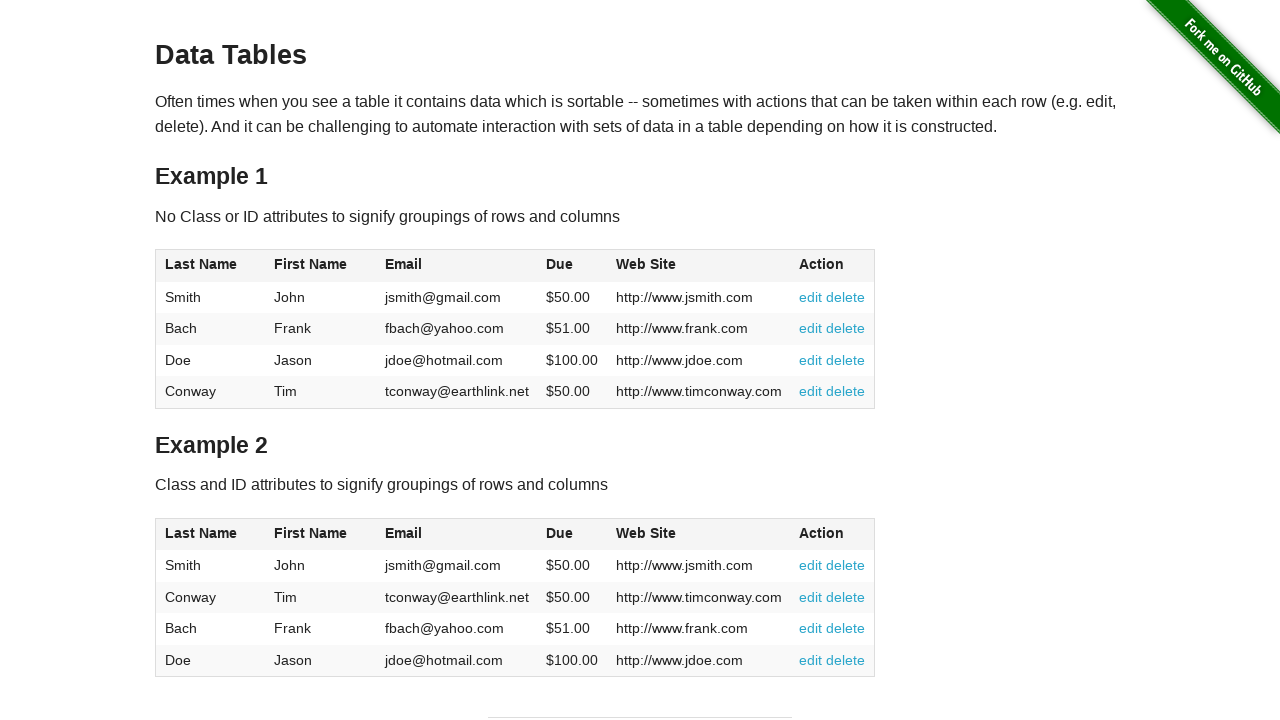

Clicked dues column header second time to sort descending at (560, 533) on #table2 thead .dues
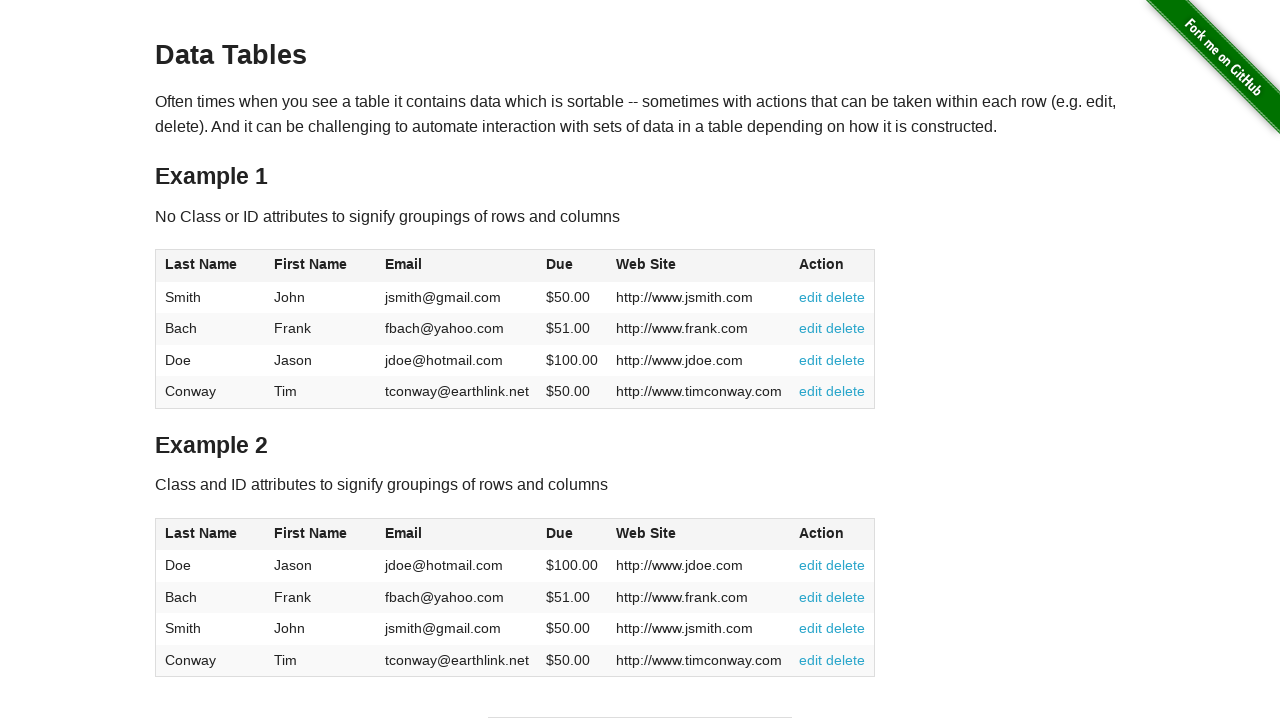

Table data loaded and dues values are now sorted in descending order
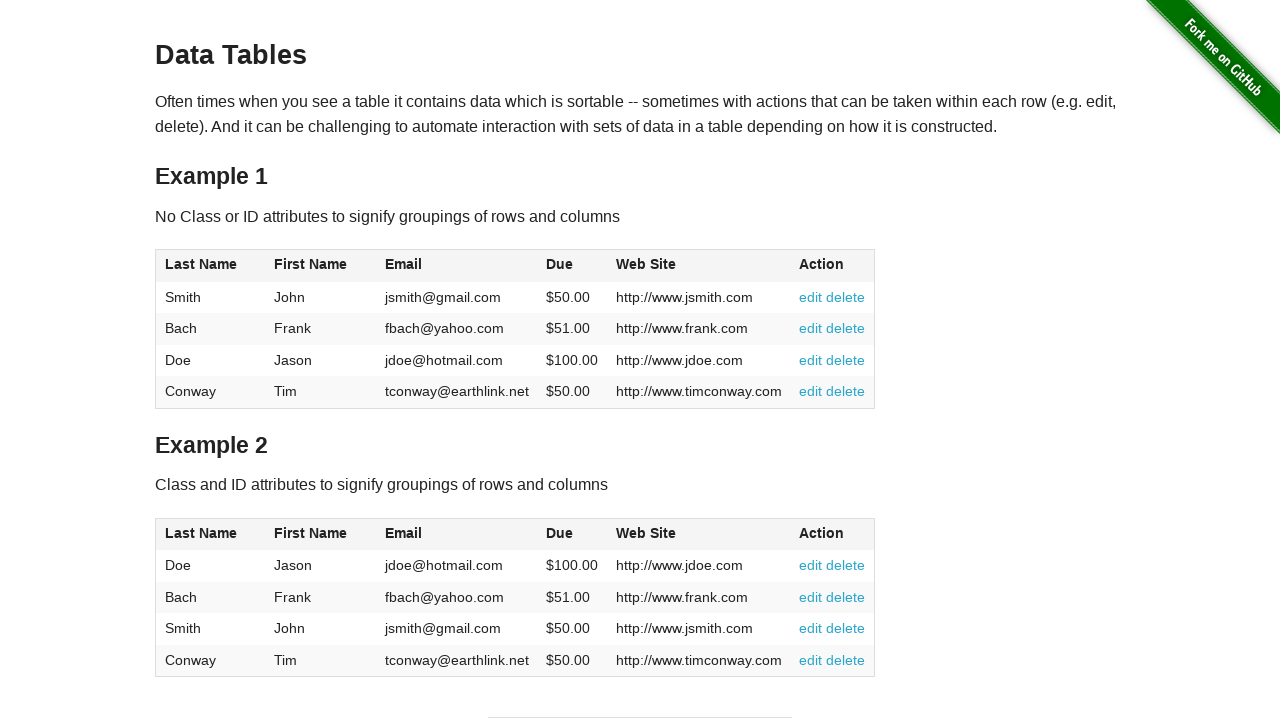

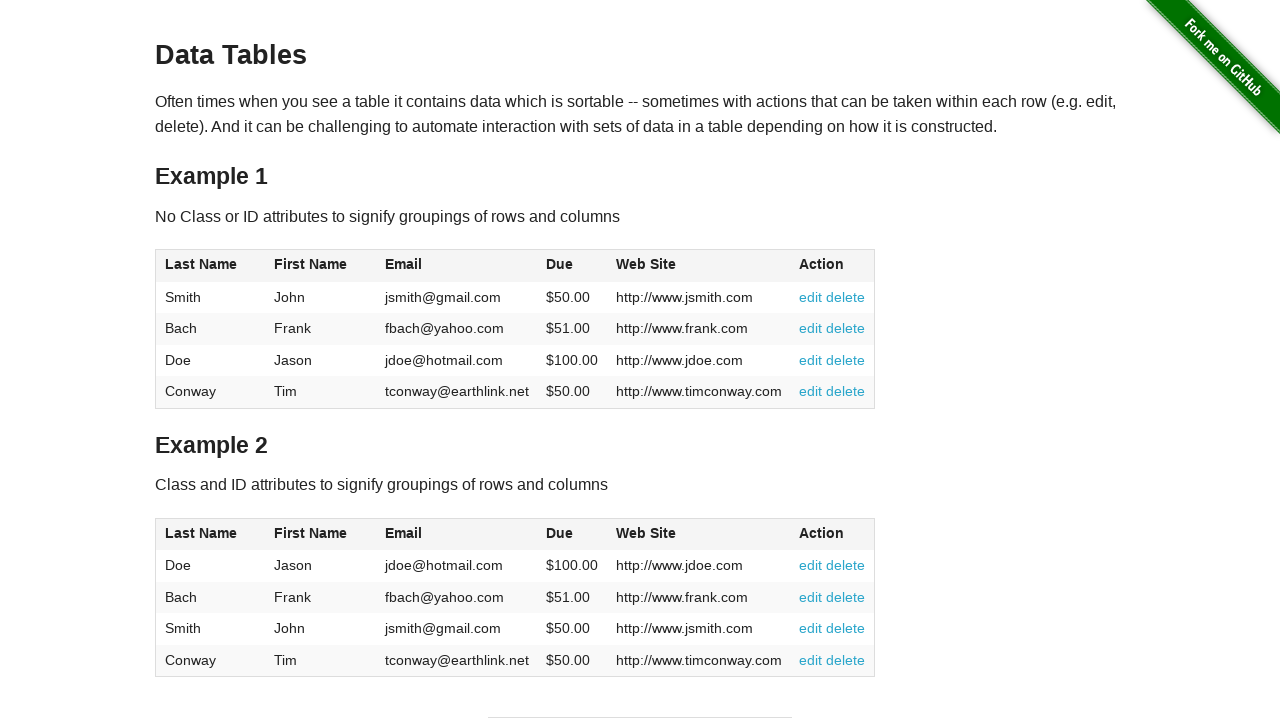